Tests JavaScript information alert by clicking the "Click for JS Alert" button, accepting the alert, and verifying the success message is displayed.

Starting URL: https://practice.cydeo.com/javascript_alerts

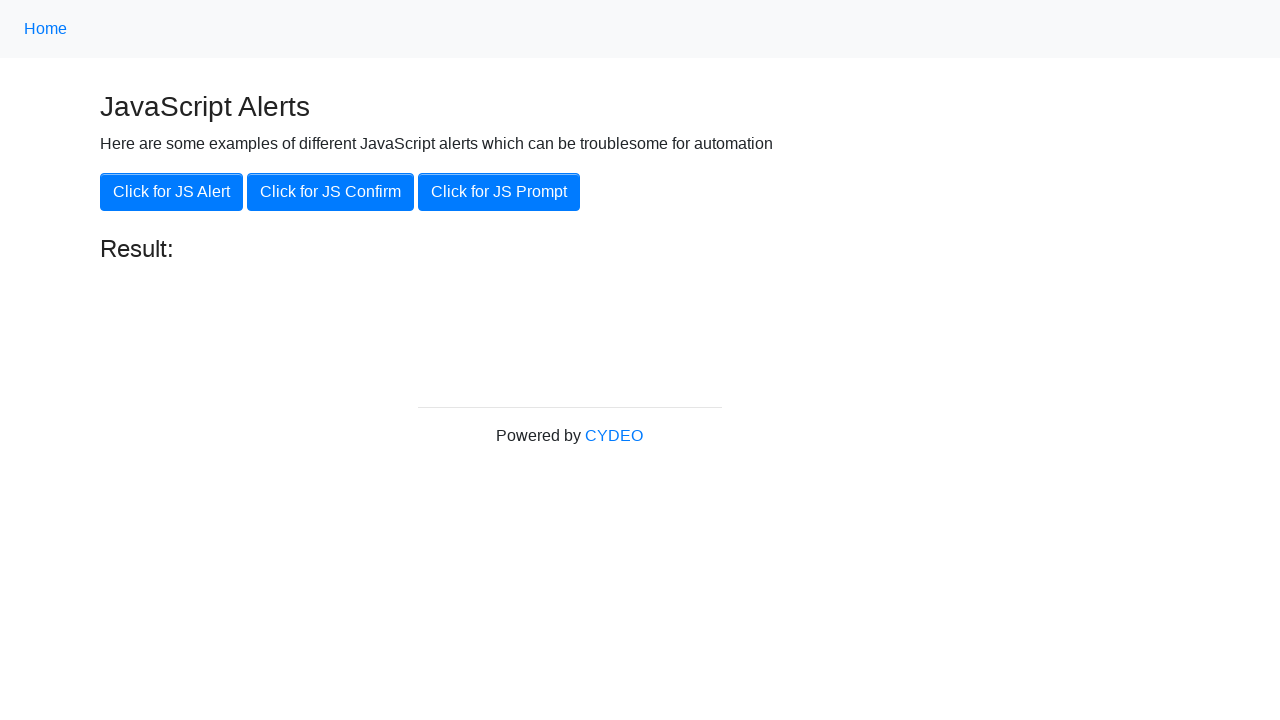

Clicked the 'Click for JS Alert' button at (172, 192) on xpath=//button[.='Click for JS Alert']
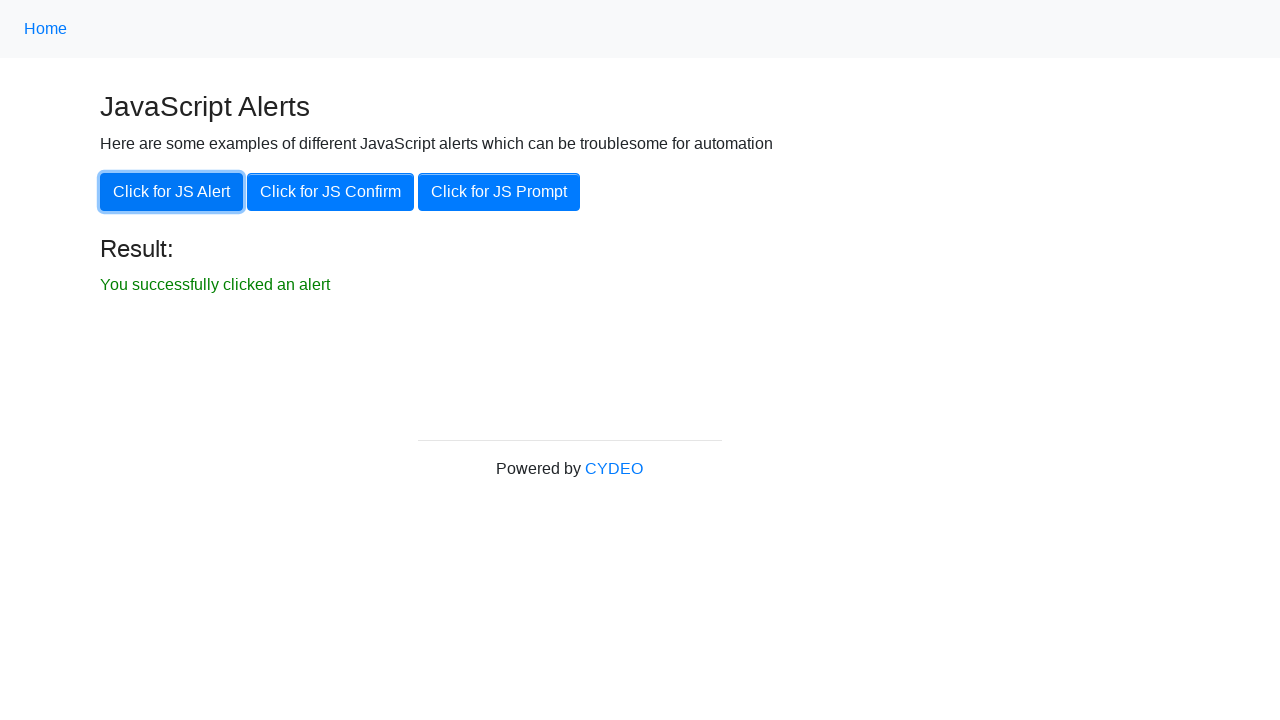

Set up dialog handler to accept alerts
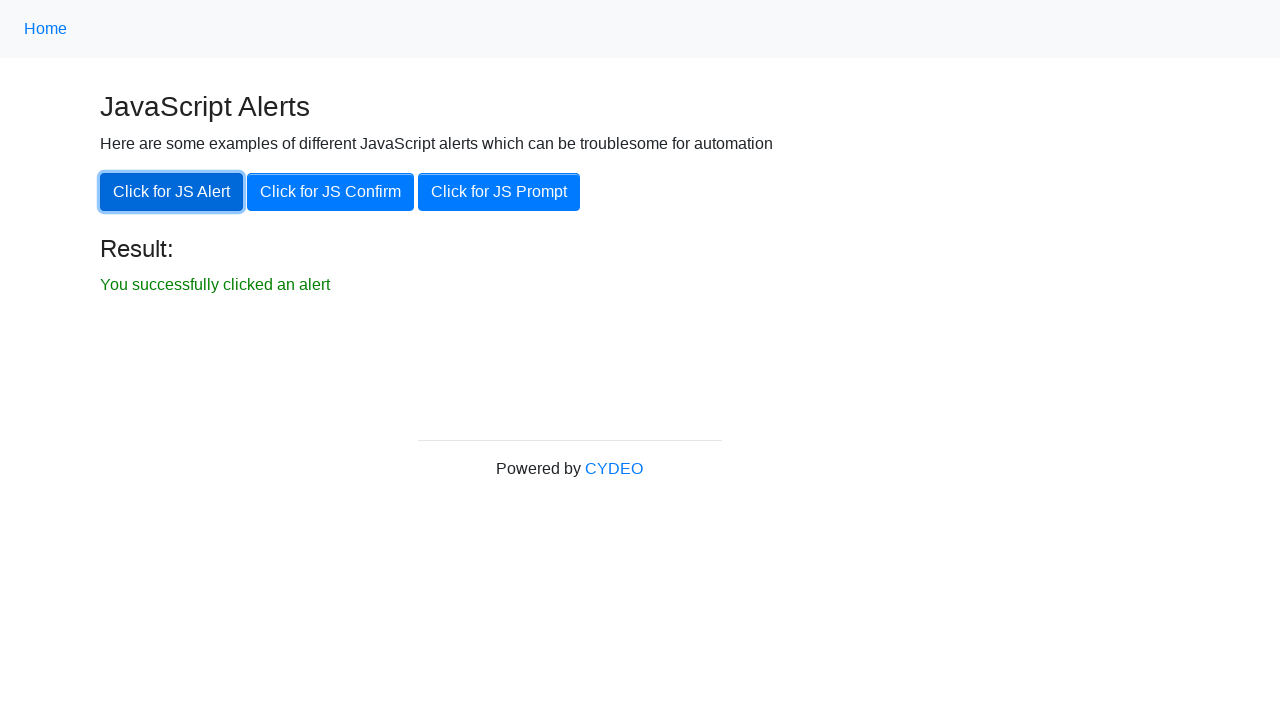

Clicked the 'Click for JS Alert' button again to trigger alert at (172, 192) on xpath=//button[.='Click for JS Alert']
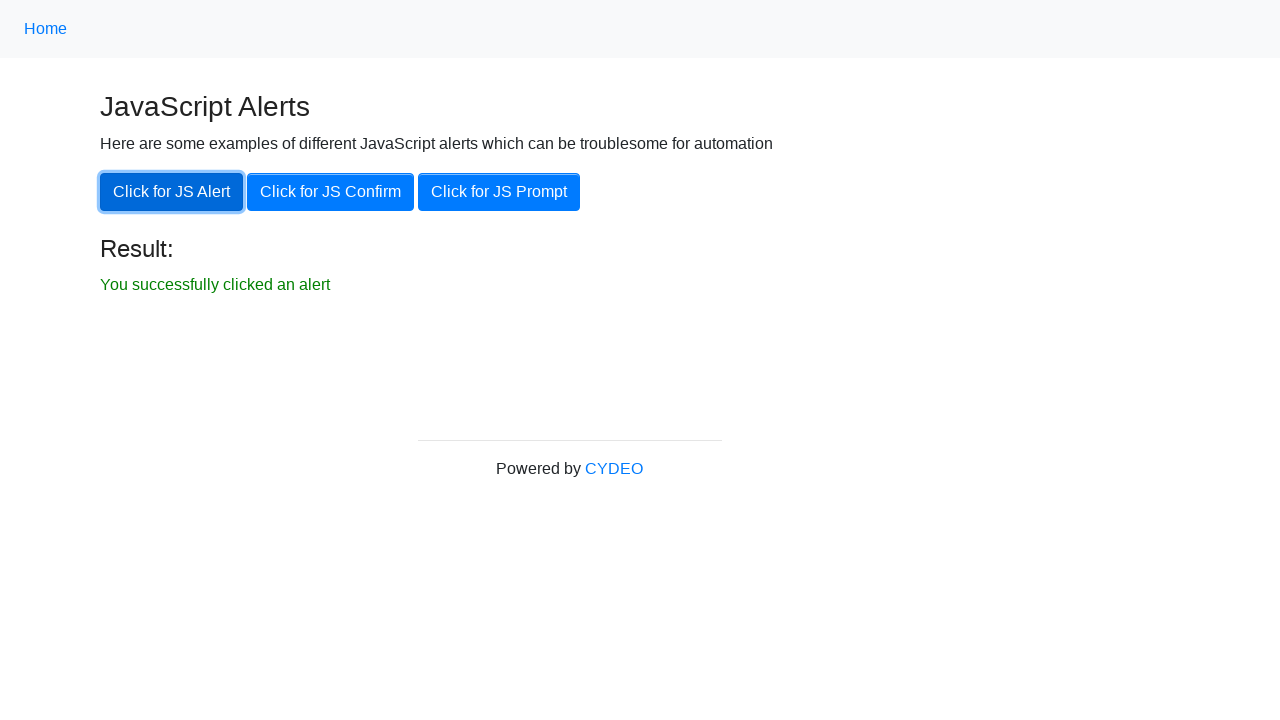

Success message result text became visible
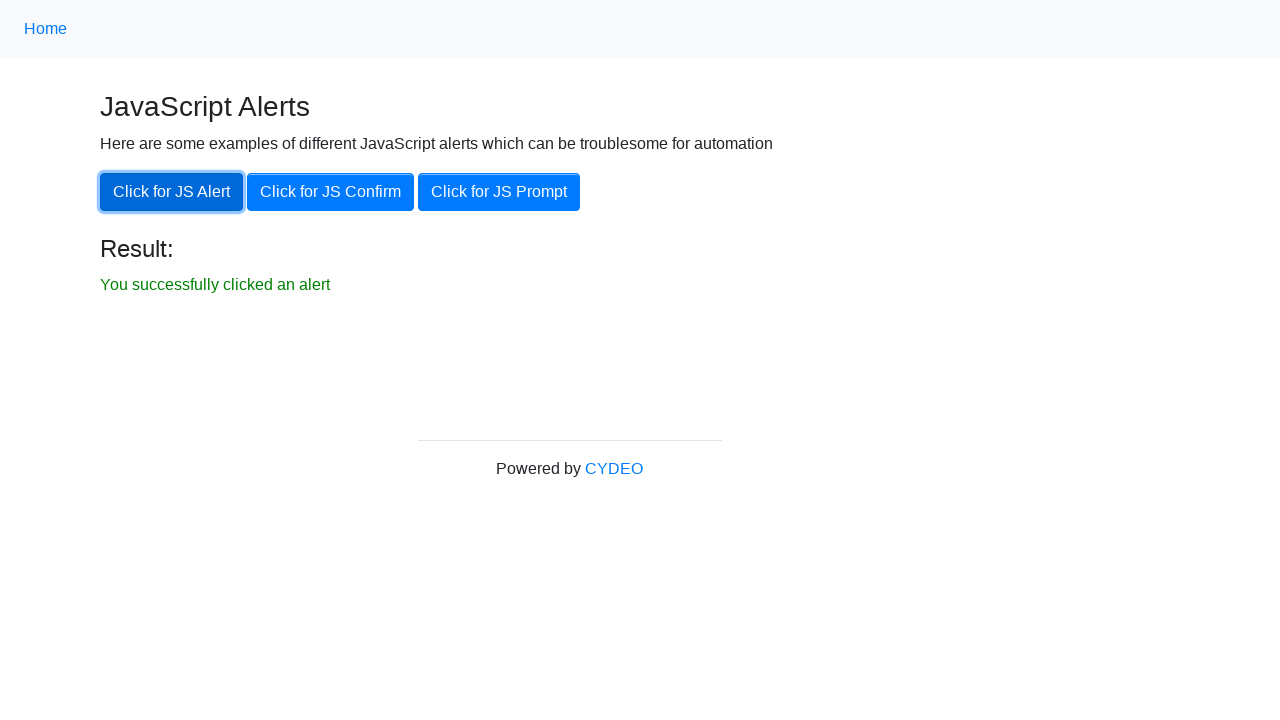

Verified success message displays 'You successfully clicked an alert'
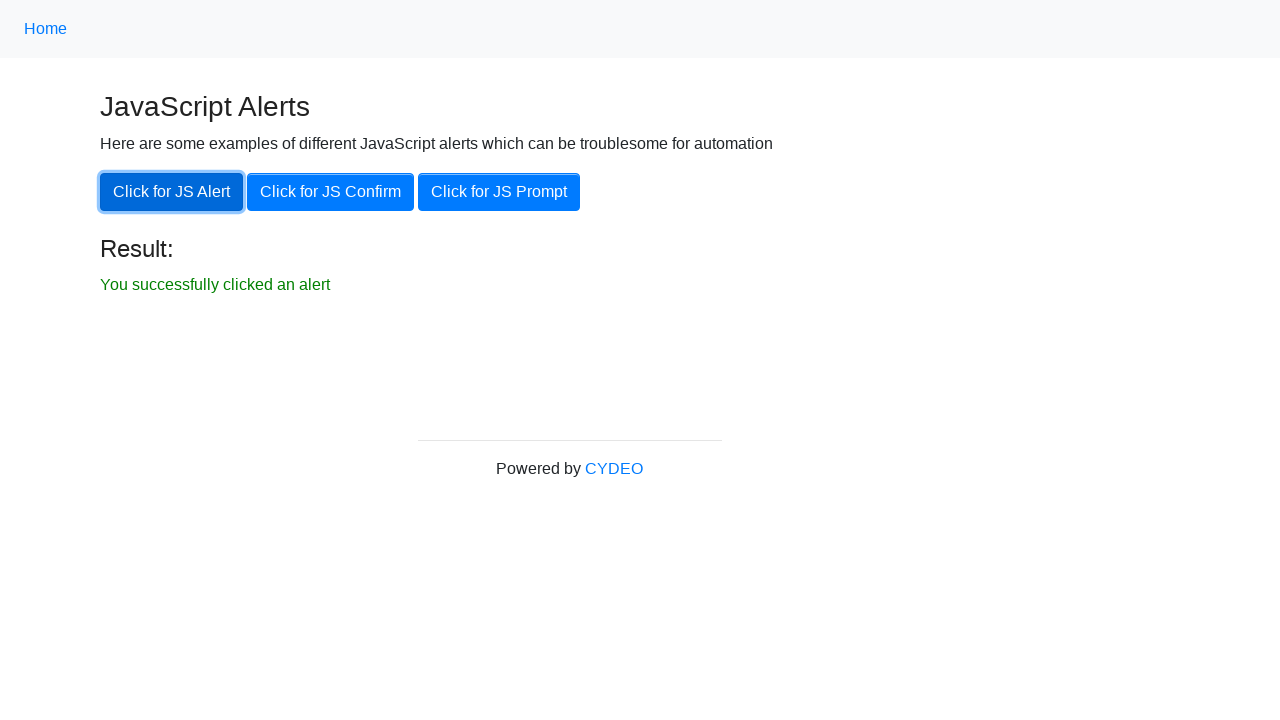

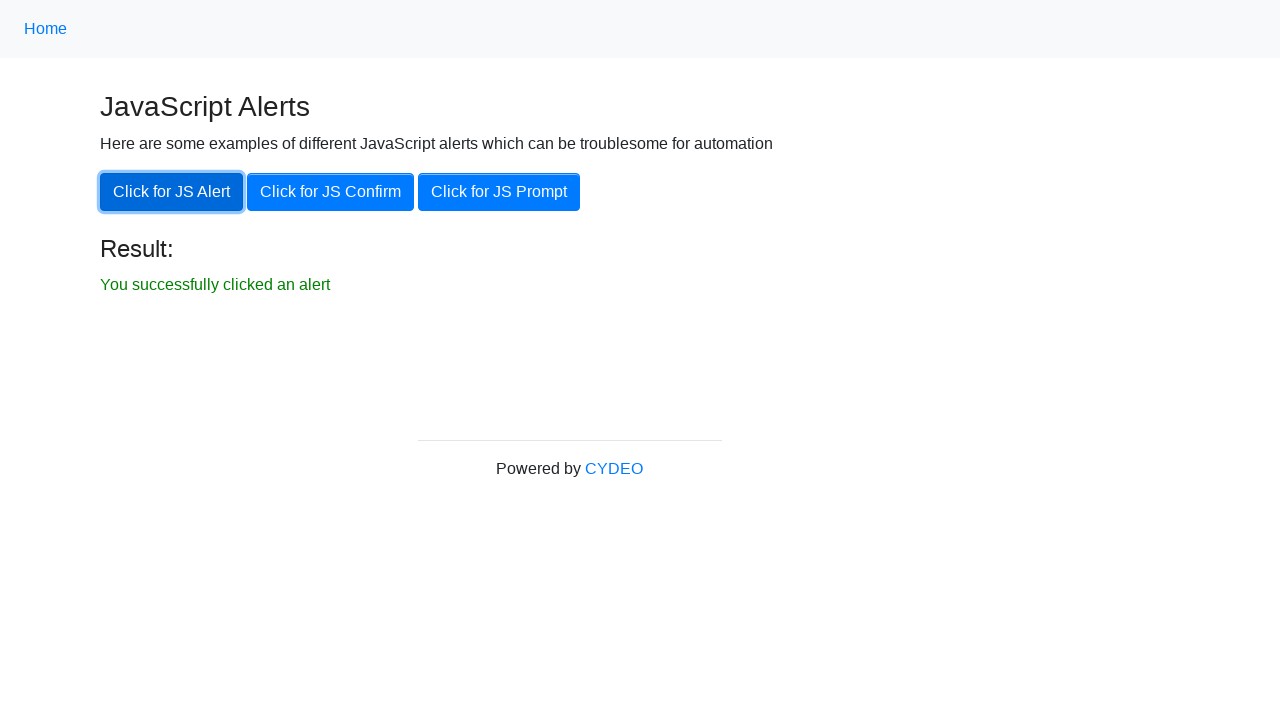